Tests a non-select dropdown on Semantic UI demo page by clicking on the dropdown and selecting an option

Starting URL: https://semantic-ui.com/modules/dropdown.html

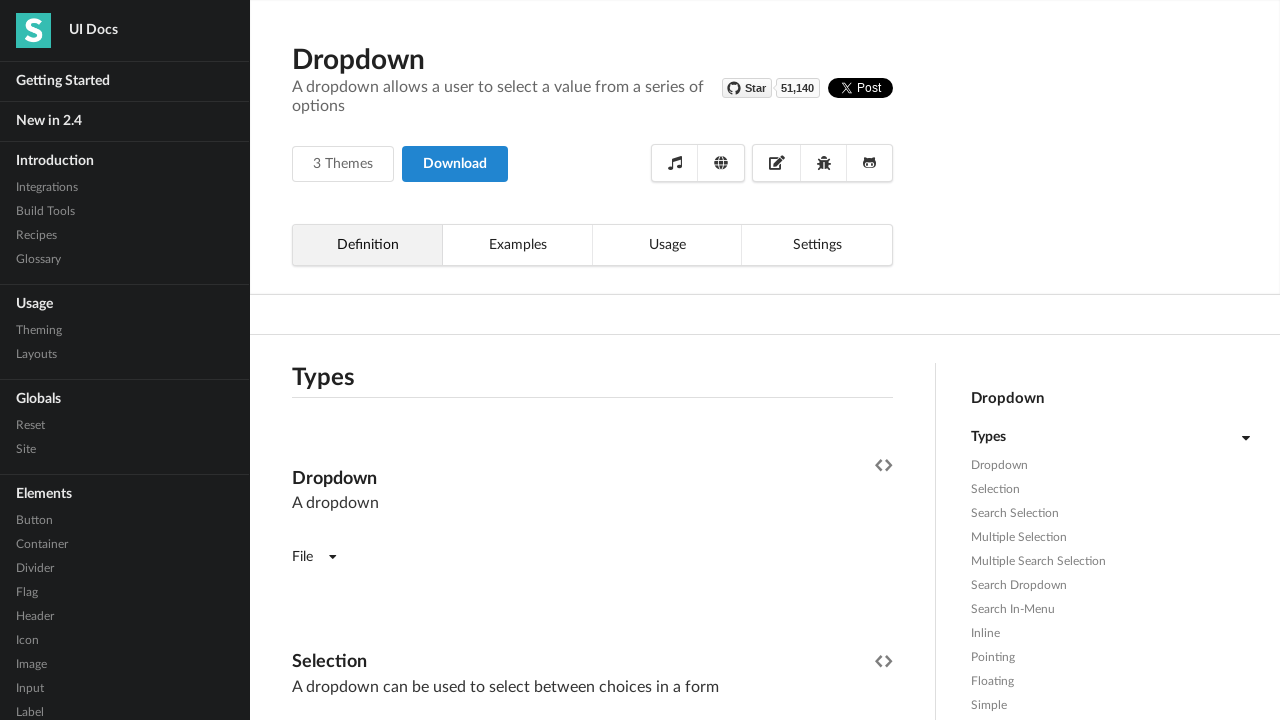

Clicked on the first fluid selection dropdown at (592, 361) on xpath=//div[@class='ui fluid selection dropdown'] >> nth=0
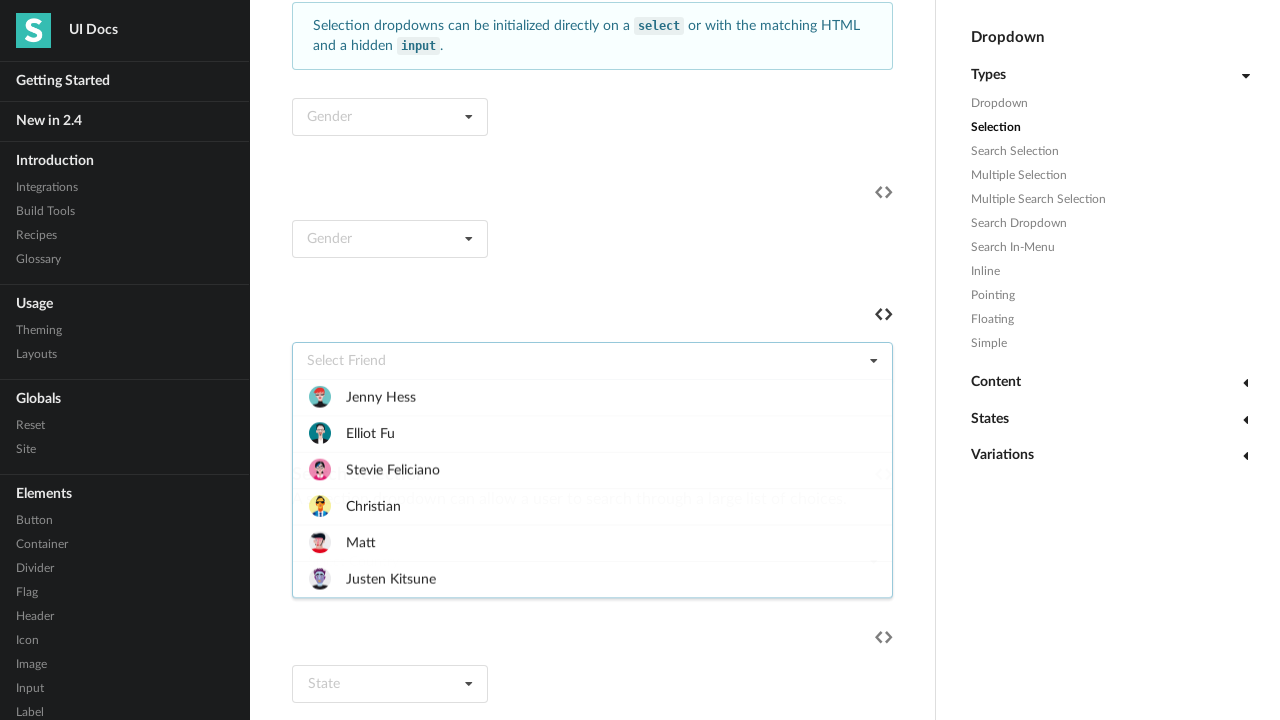

Selected 'matt' option from the dropdown at (592, 545) on xpath=//div[@data-value='matt']
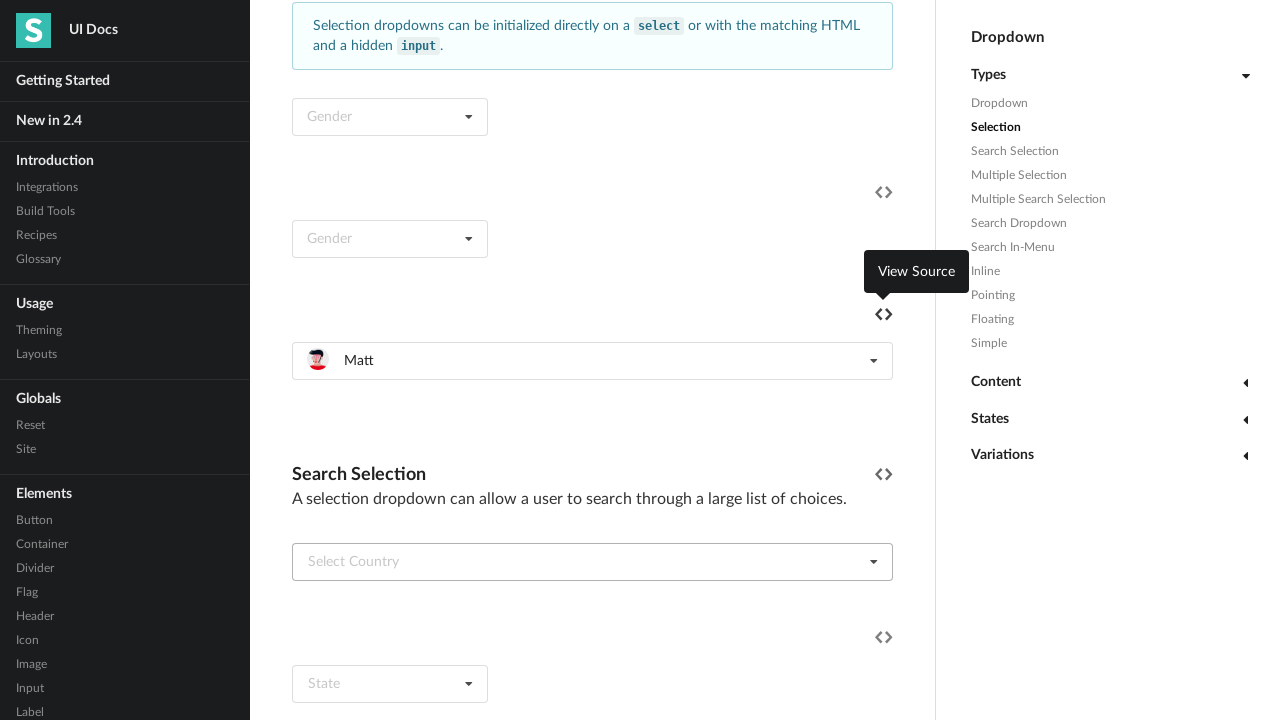

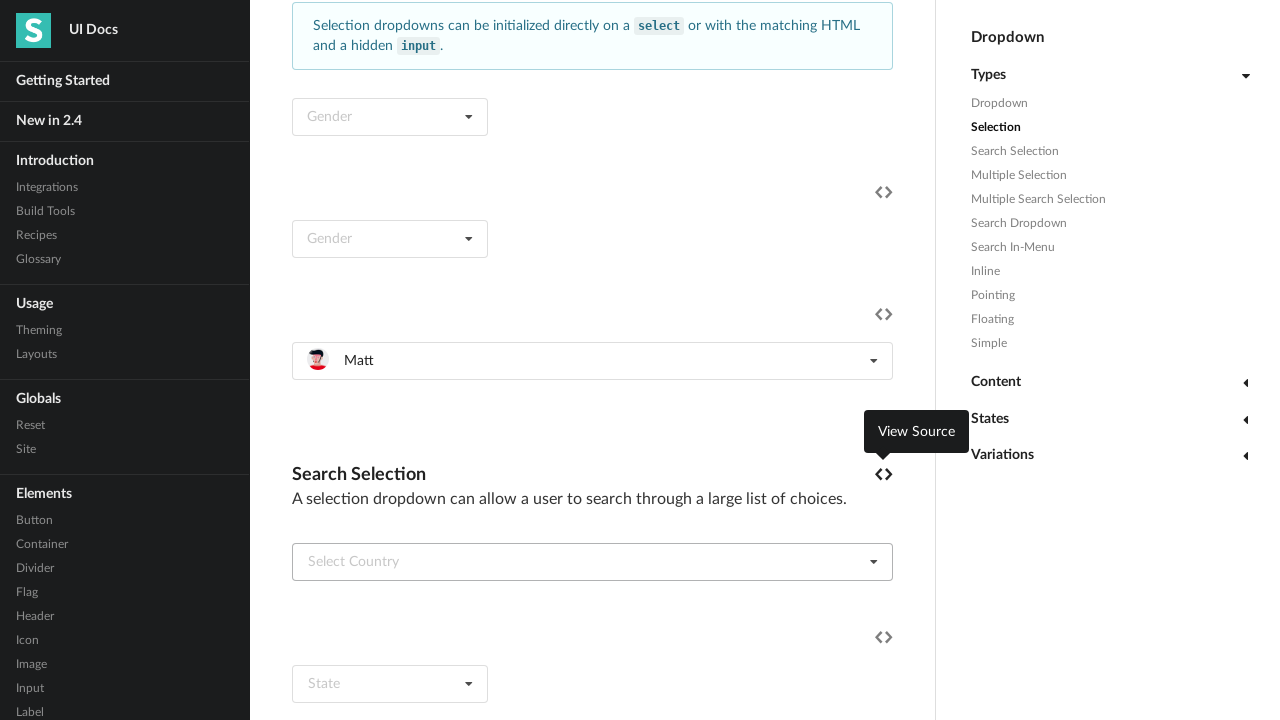